Tests marking all todo items as completed using the toggle-all checkbox

Starting URL: https://demo.playwright.dev/todomvc

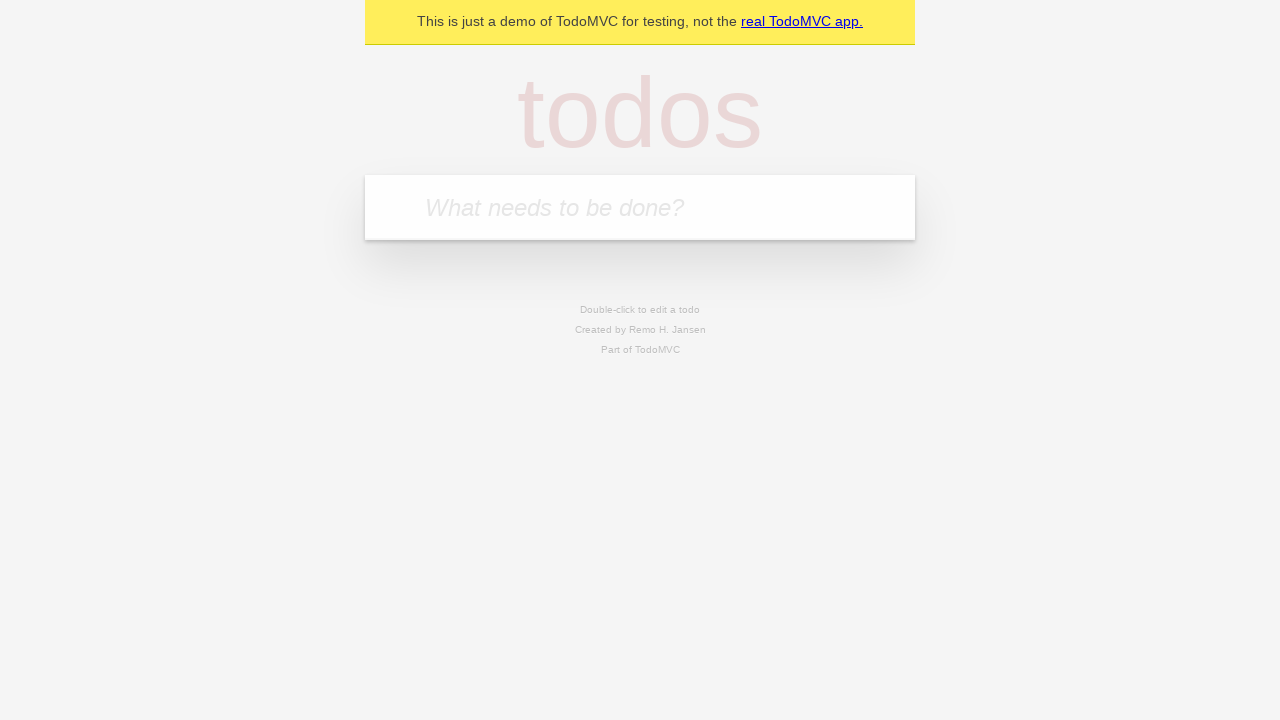

Navigated to TodoMVC demo page
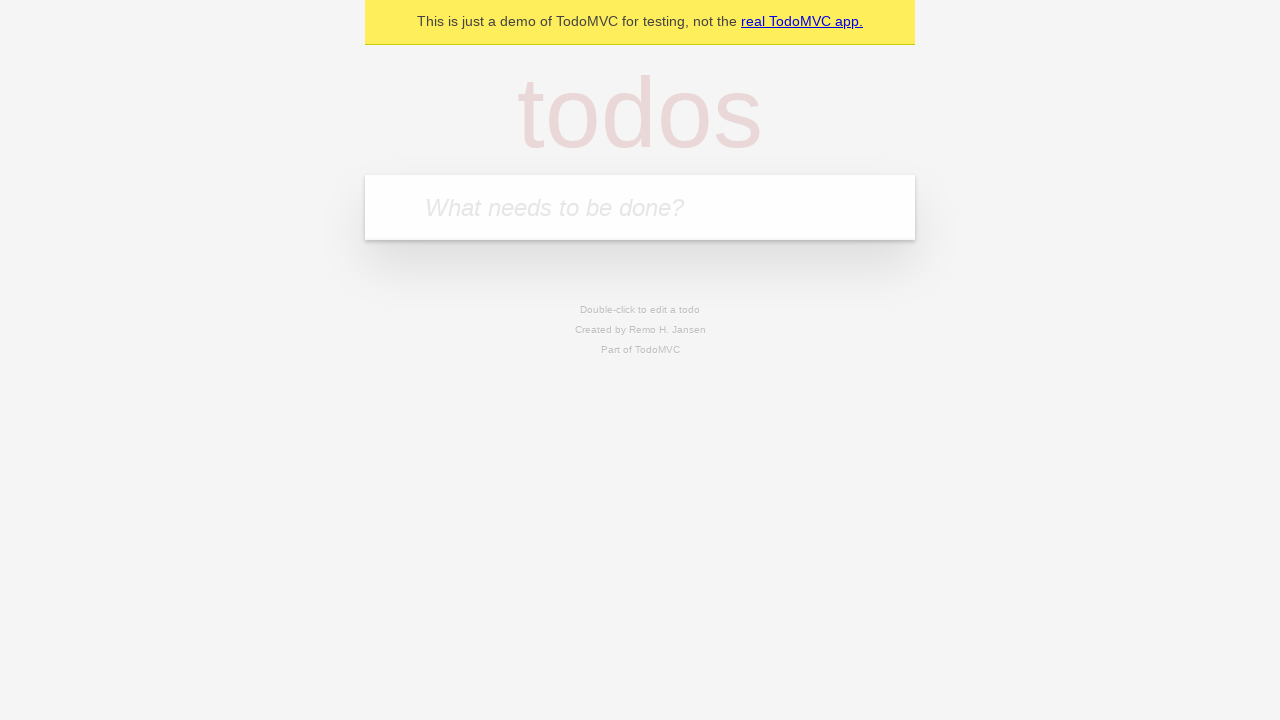

Located the todo input field
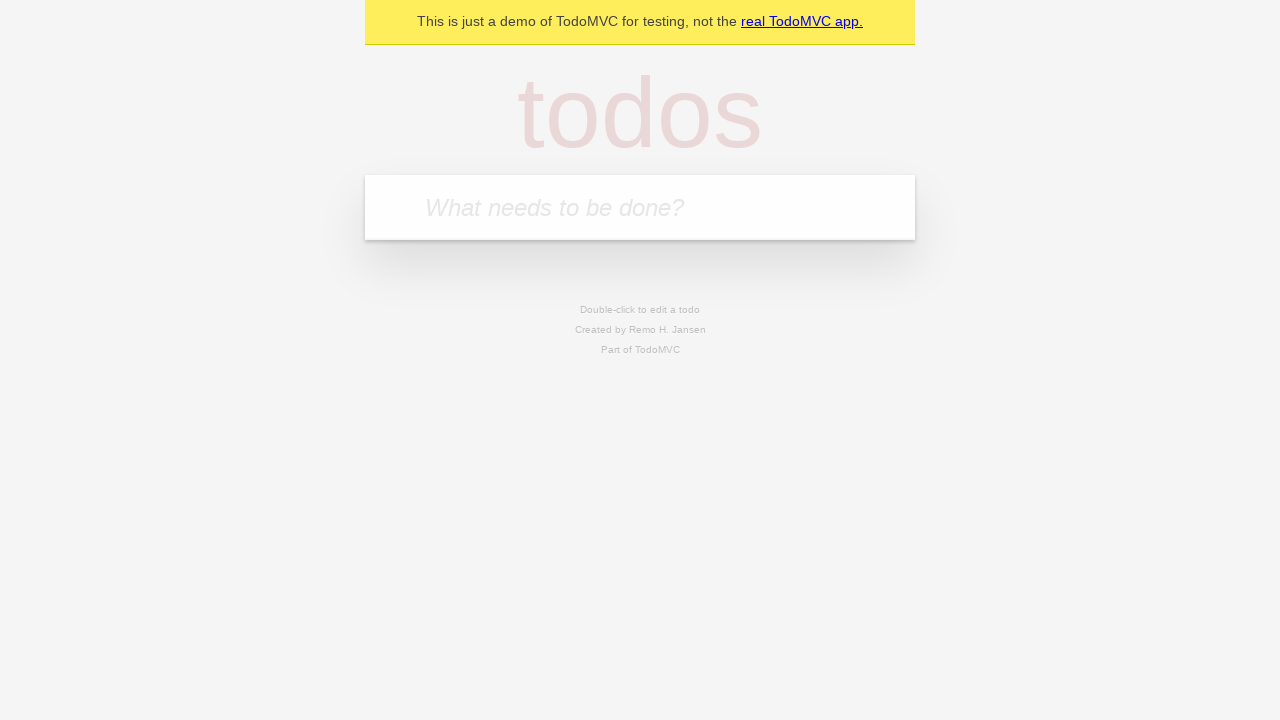

Filled todo input with 'buy some cheese' on internal:attr=[placeholder="What needs to be done?"i]
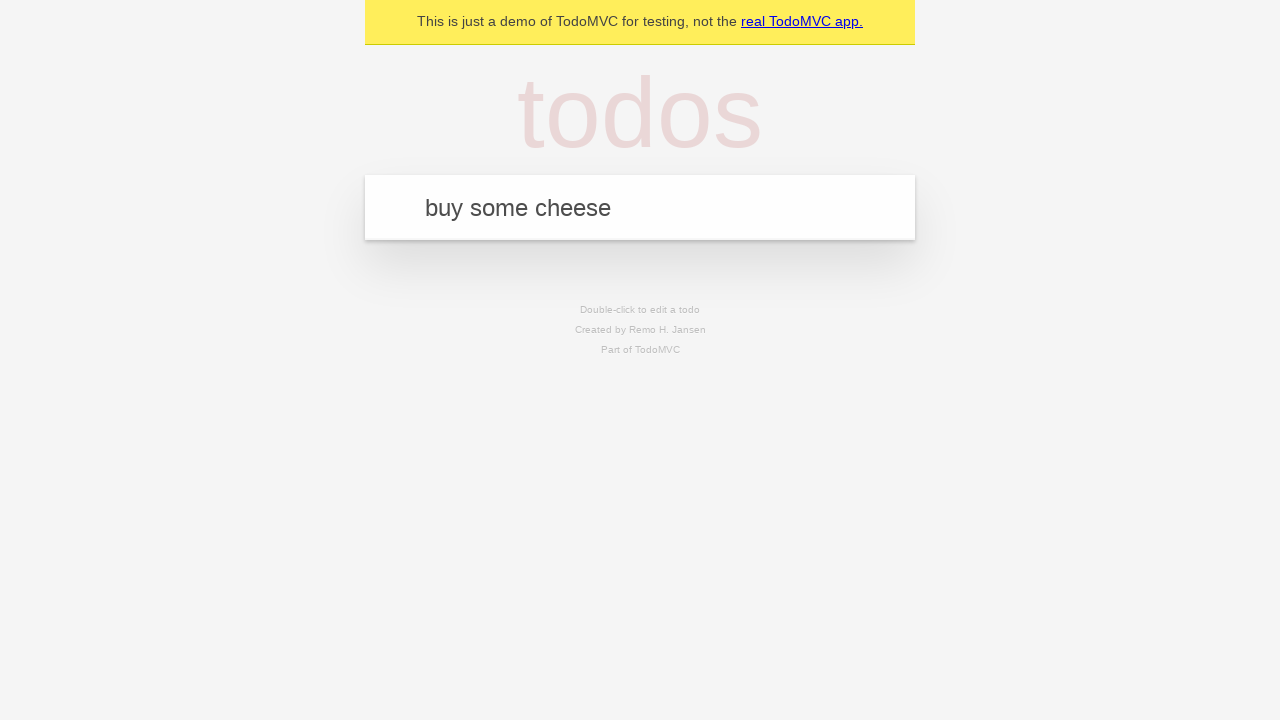

Pressed Enter to create todo 'buy some cheese' on internal:attr=[placeholder="What needs to be done?"i]
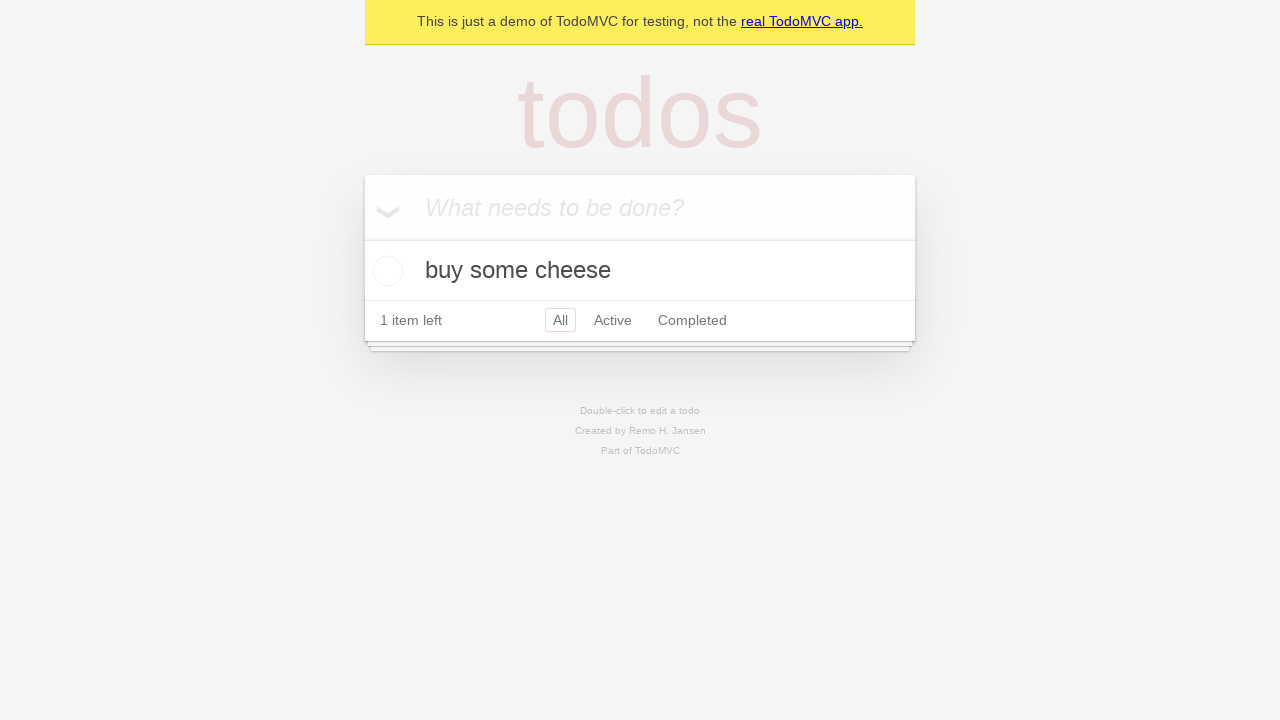

Filled todo input with 'feed the cat' on internal:attr=[placeholder="What needs to be done?"i]
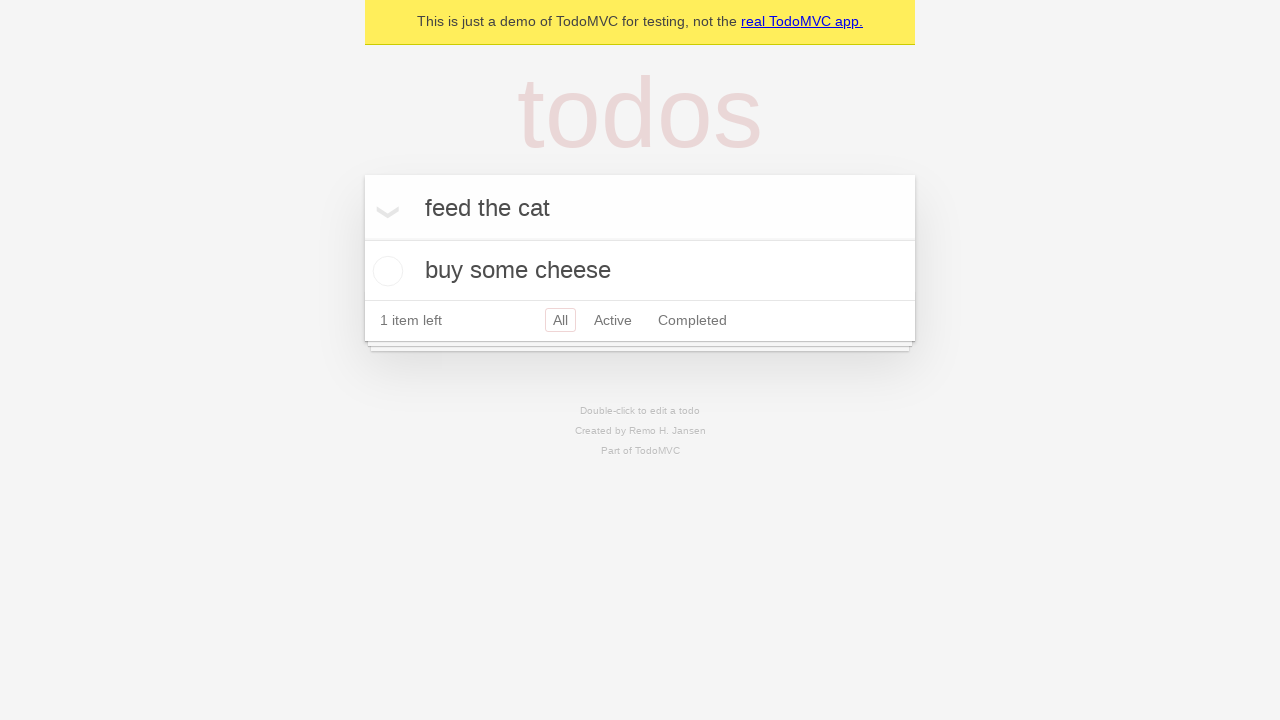

Pressed Enter to create todo 'feed the cat' on internal:attr=[placeholder="What needs to be done?"i]
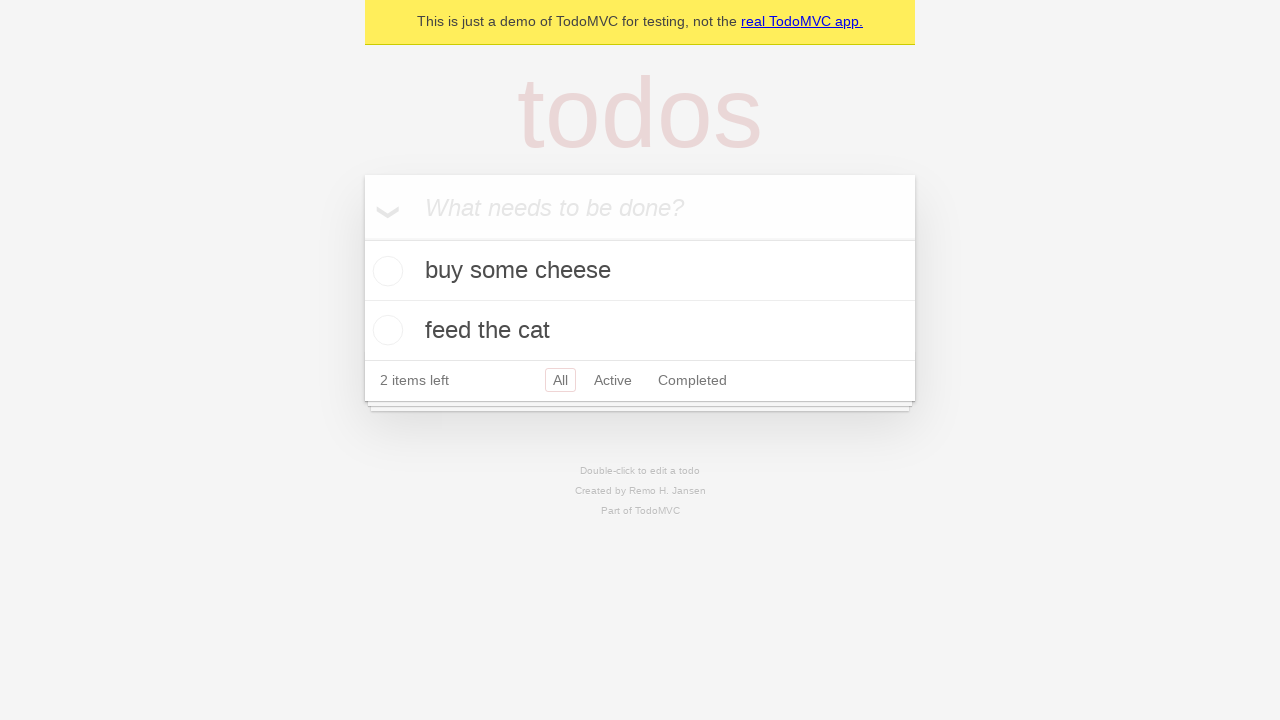

Filled todo input with 'book a doctors appointment' on internal:attr=[placeholder="What needs to be done?"i]
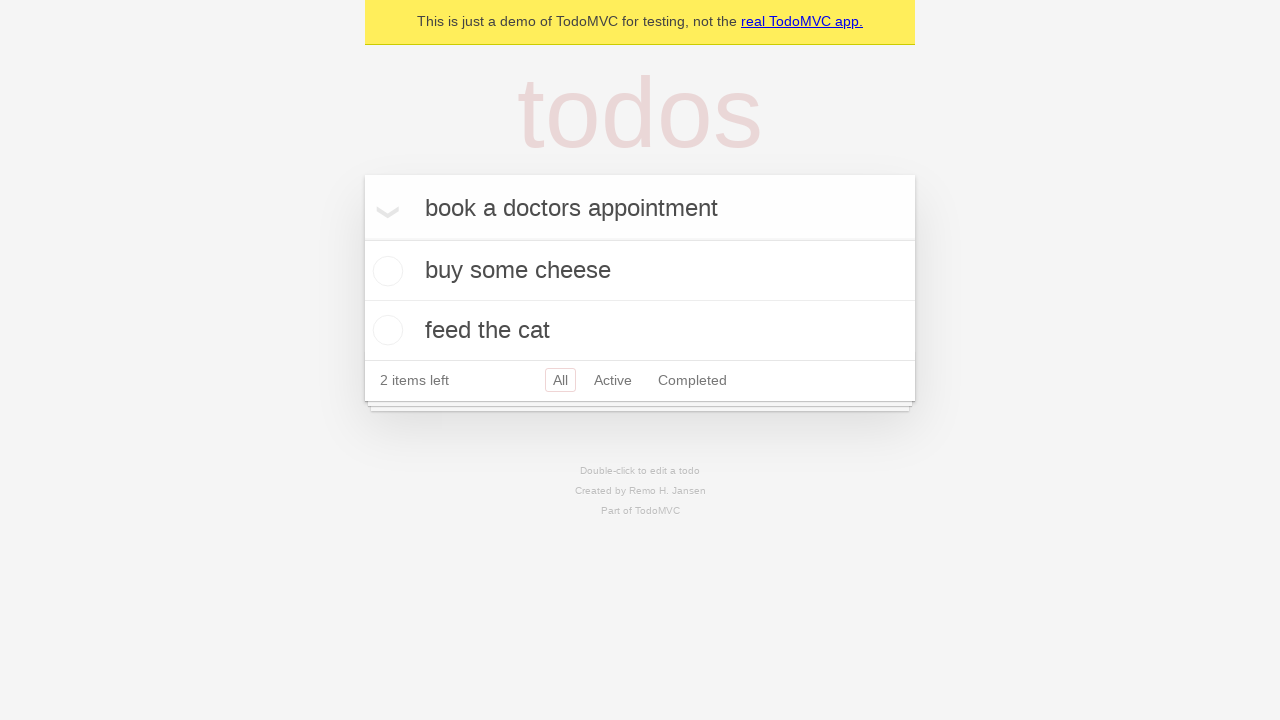

Pressed Enter to create todo 'book a doctors appointment' on internal:attr=[placeholder="What needs to be done?"i]
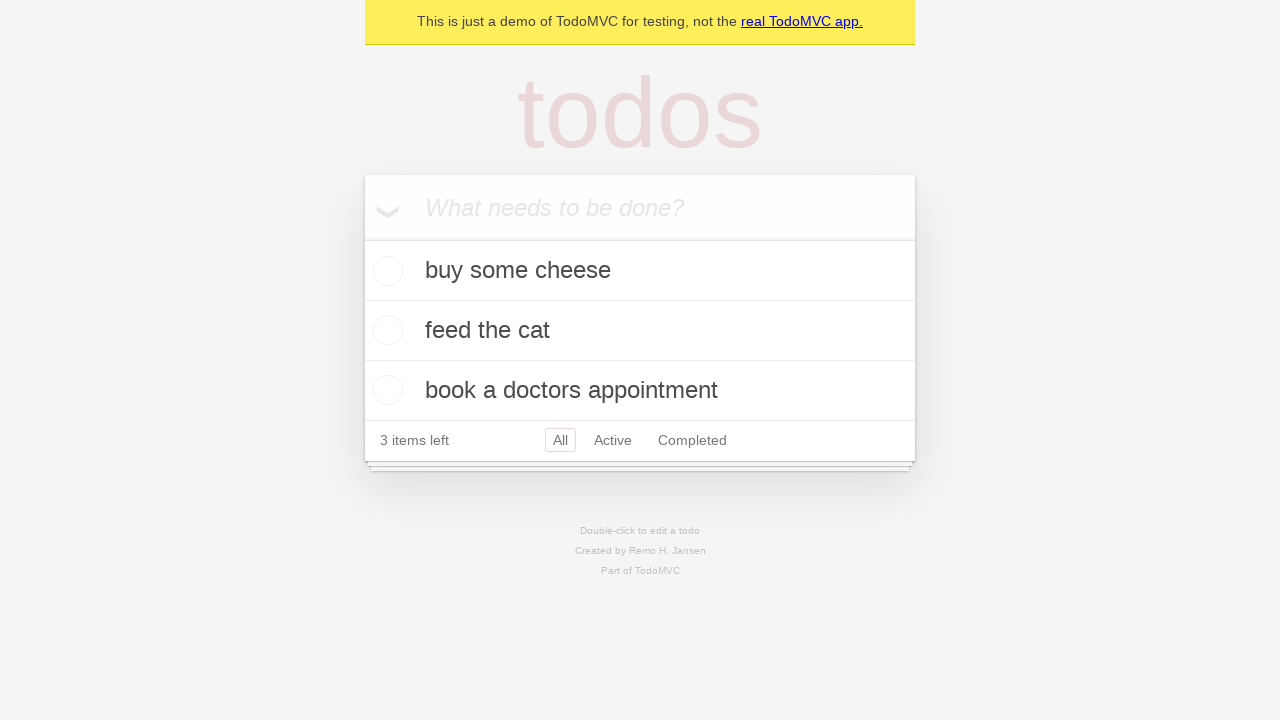

Clicked 'Mark all as complete' checkbox at (362, 238) on internal:label="Mark all as complete"i
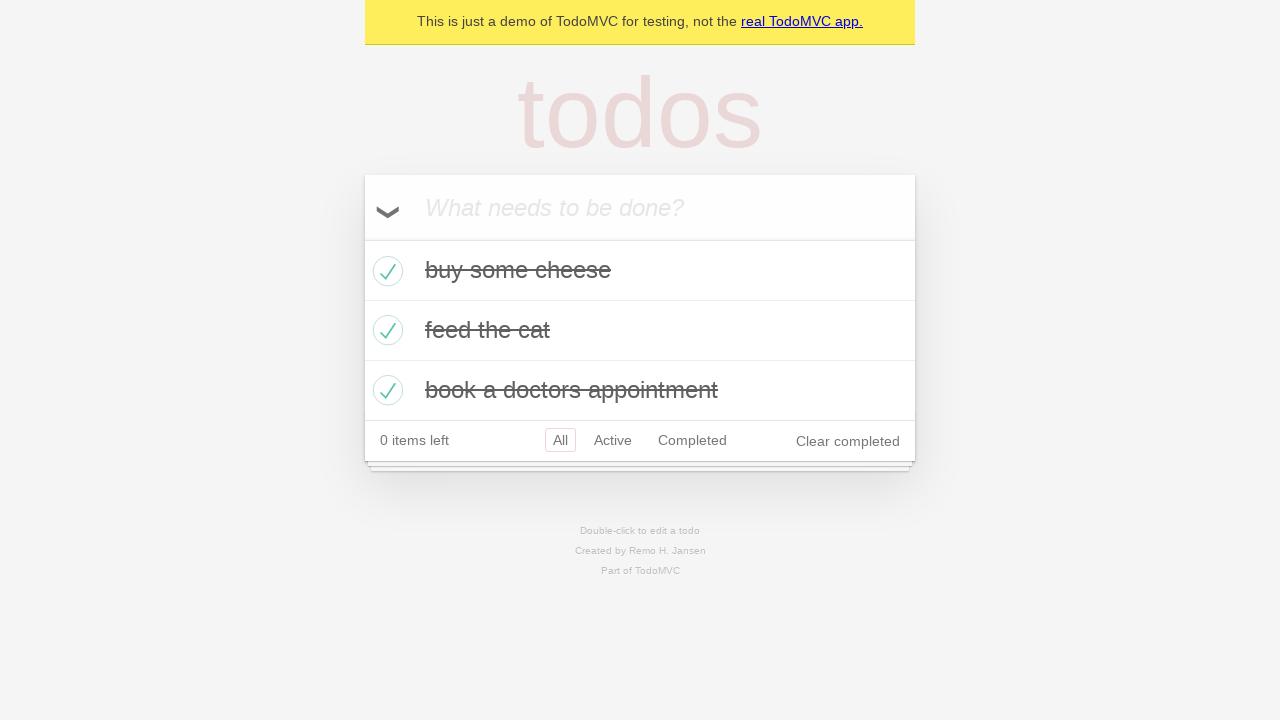

Verified that all todo items are marked as completed
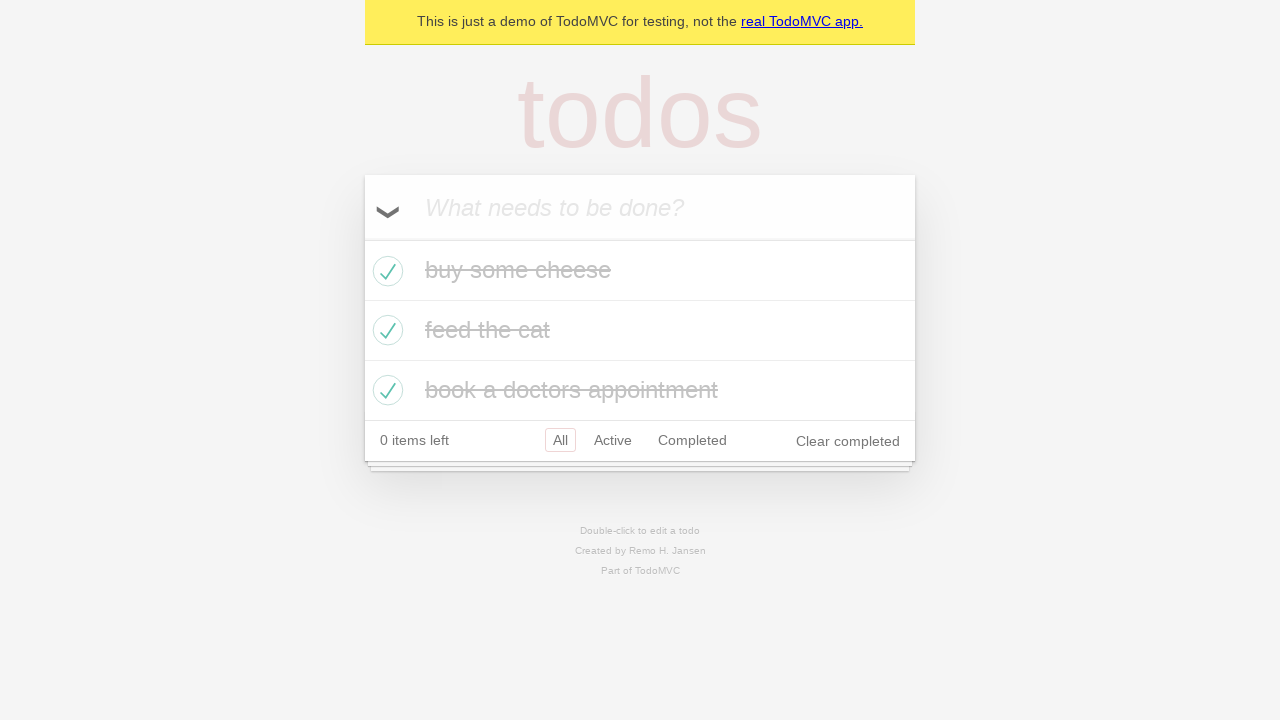

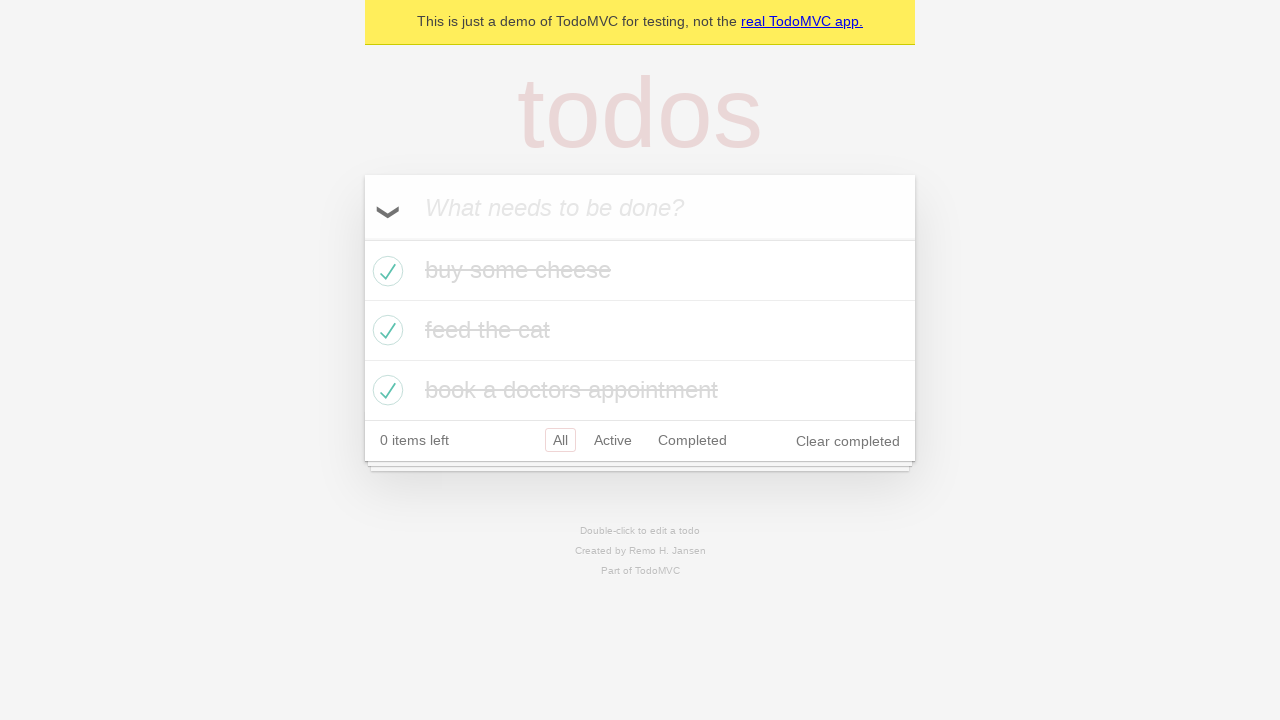